Tests AngularJS input field functionality by entering text and verifying that it appears in a related element on the page

Starting URL: https://angularjs.org/

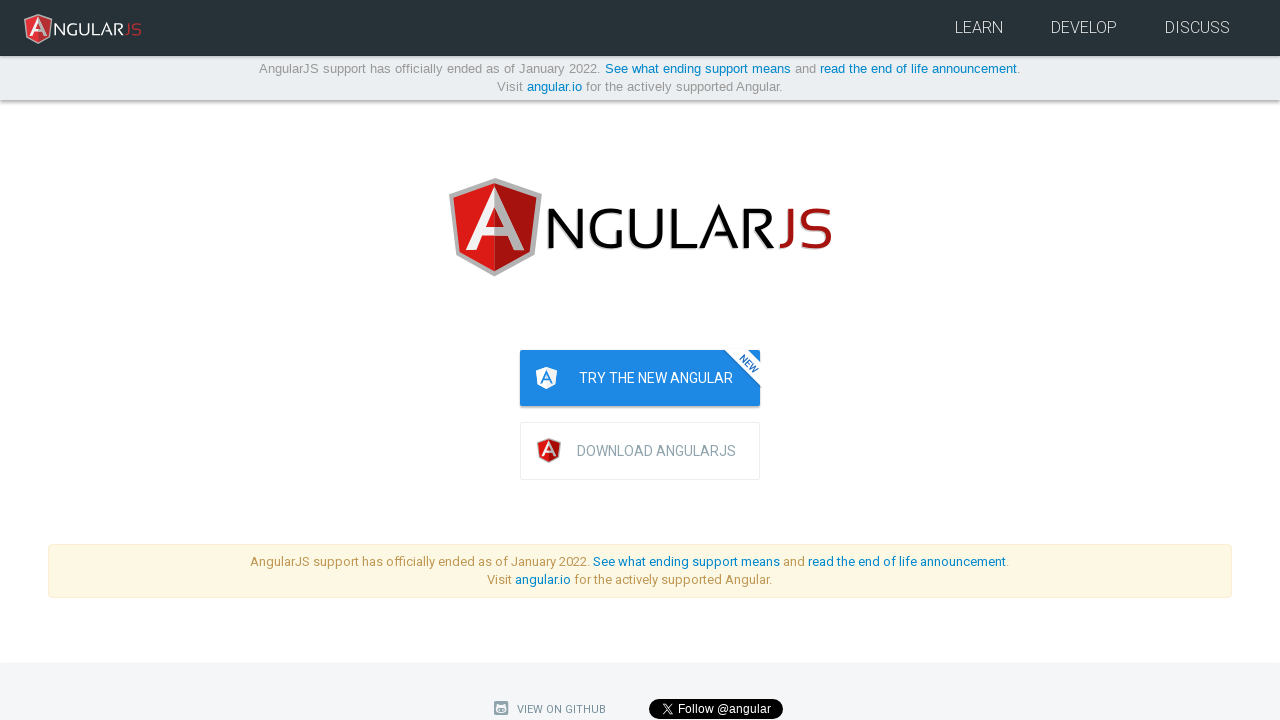

Waited for AngularJS input field to become visible
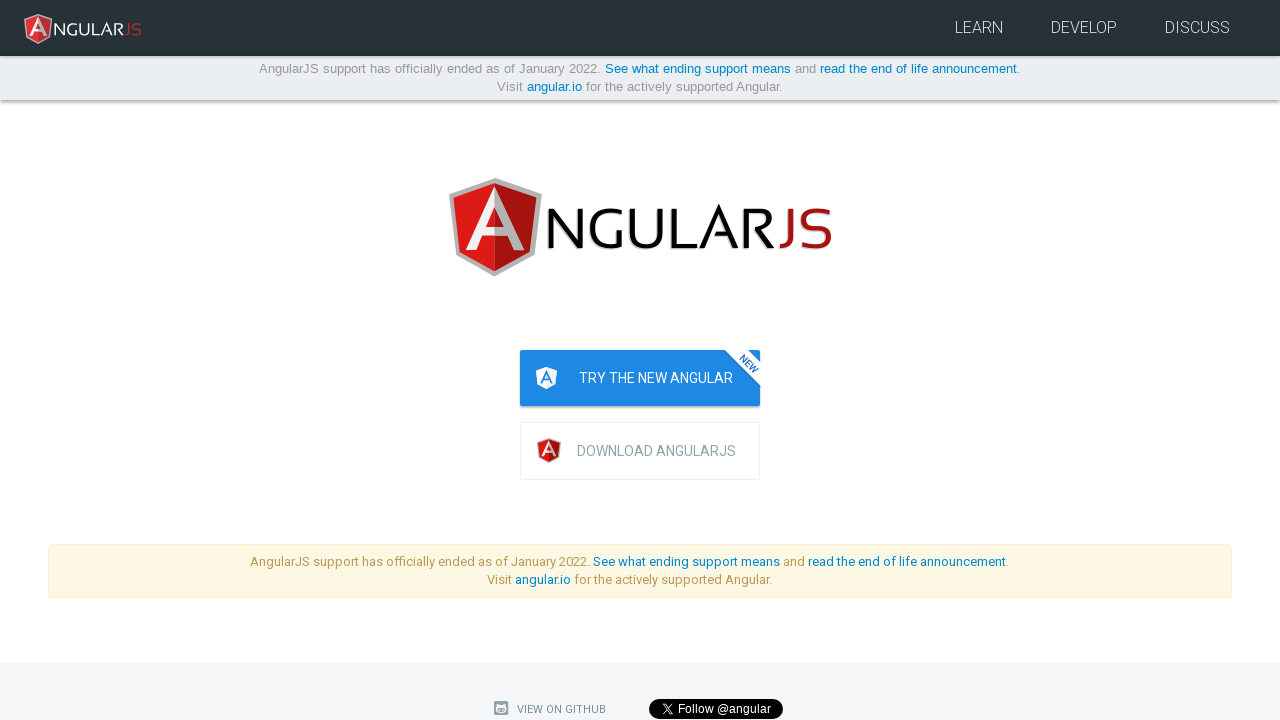

Retrieved related element text before input: 'Hello !'
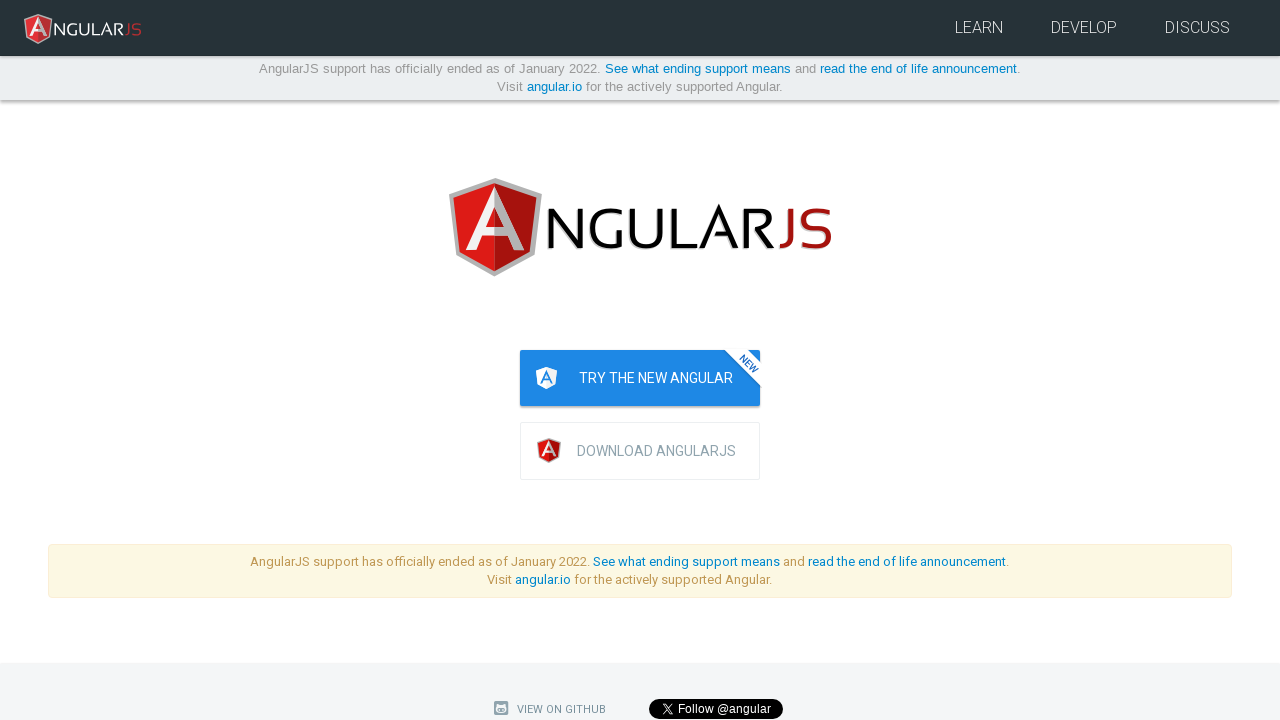

Filled input field with 'Hello AngularJS' on (//*[@type='text'])[1]
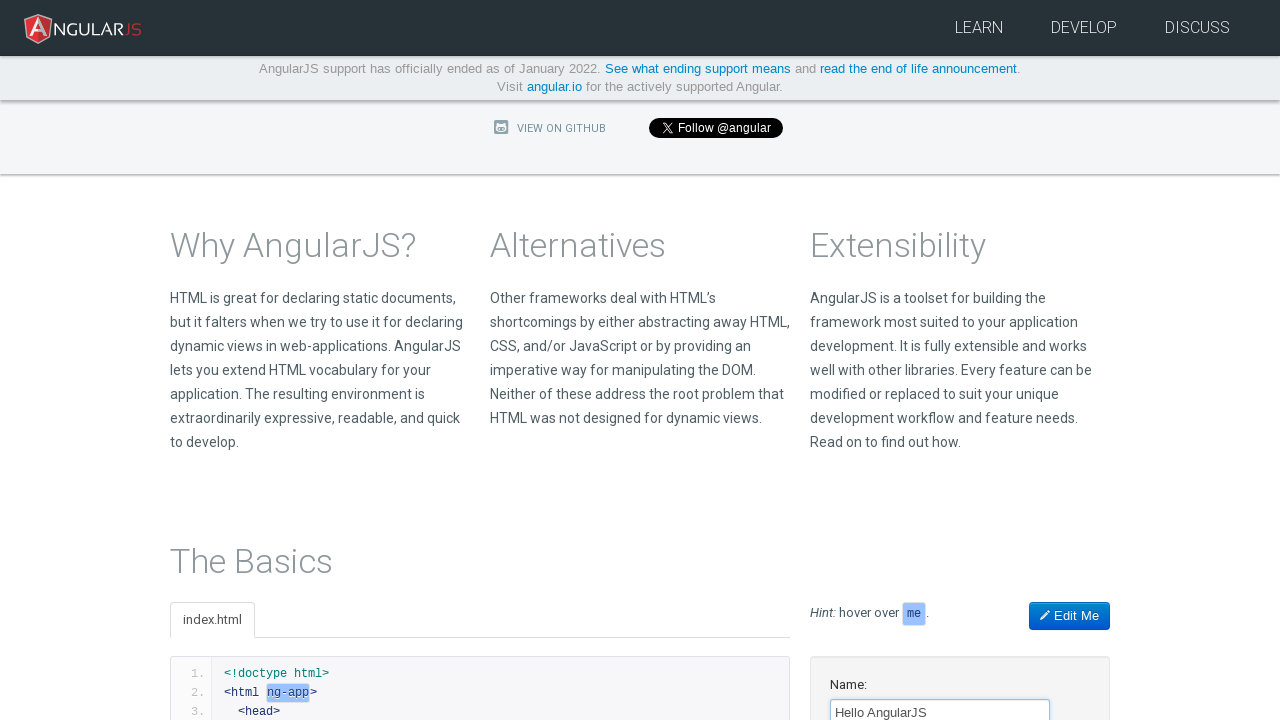

Retrieved related element text after input: 'Hello Hello AngularJS!'
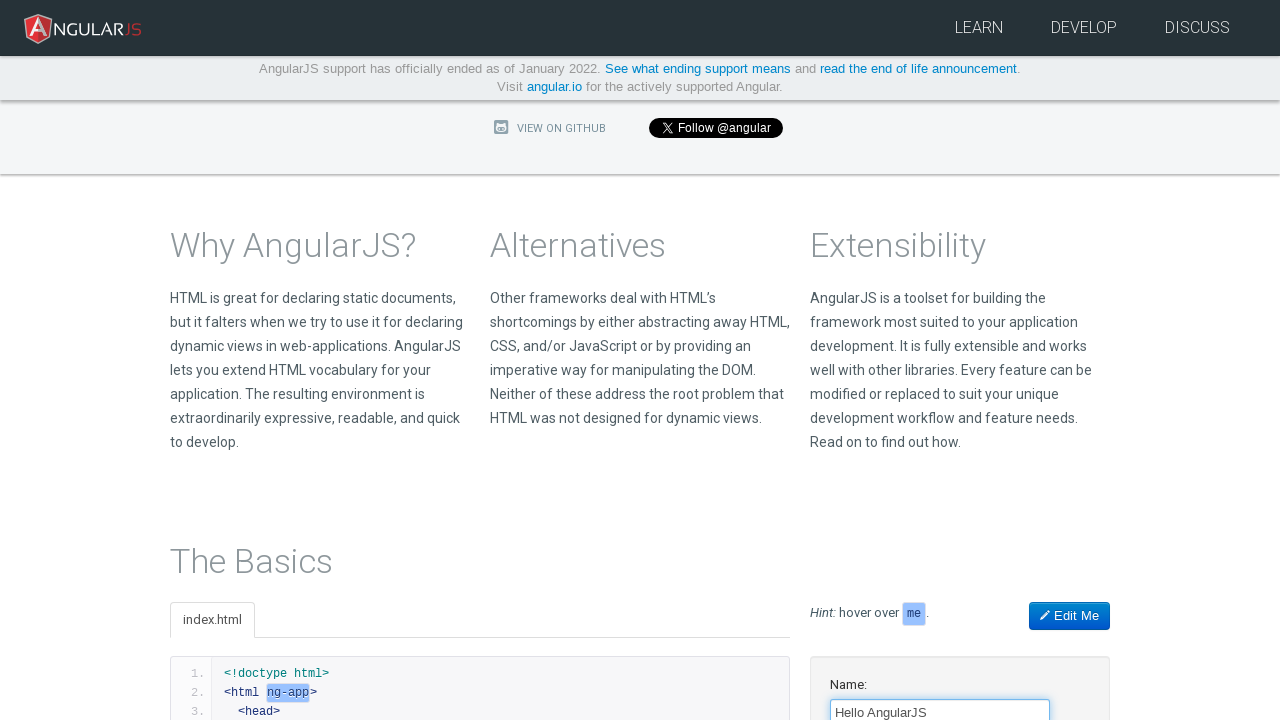

Test passed: input text appears in related element
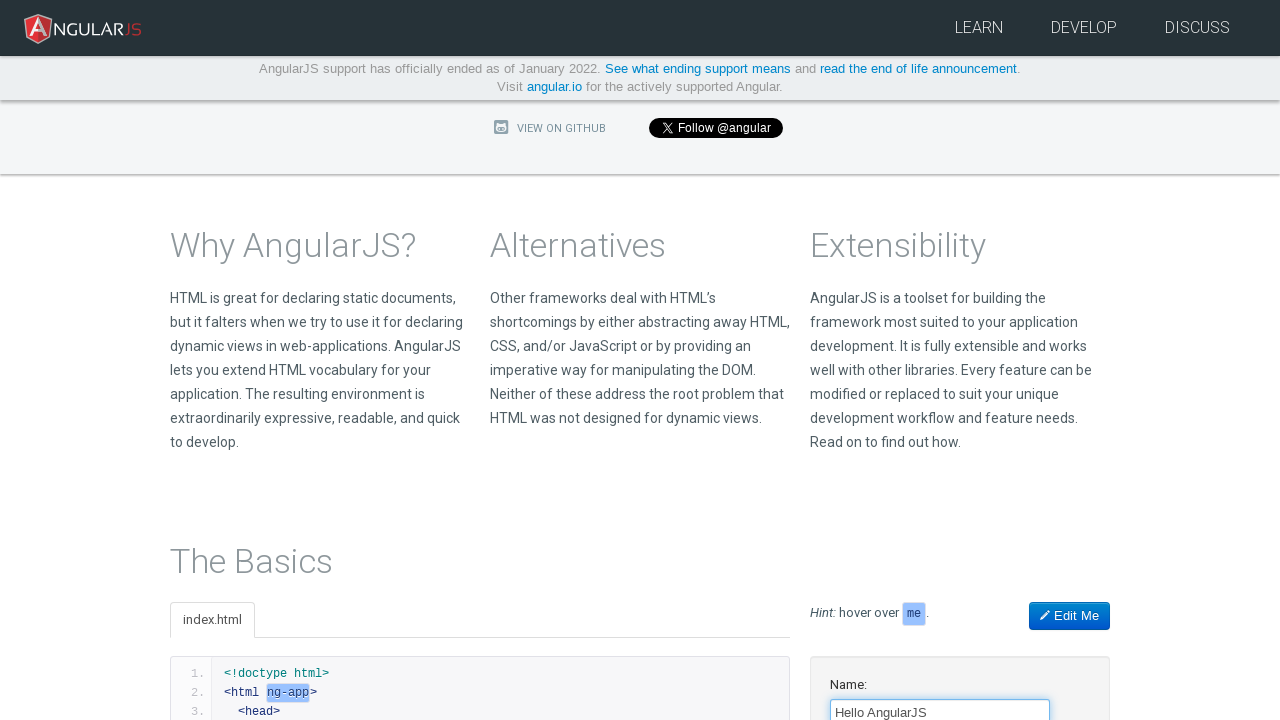

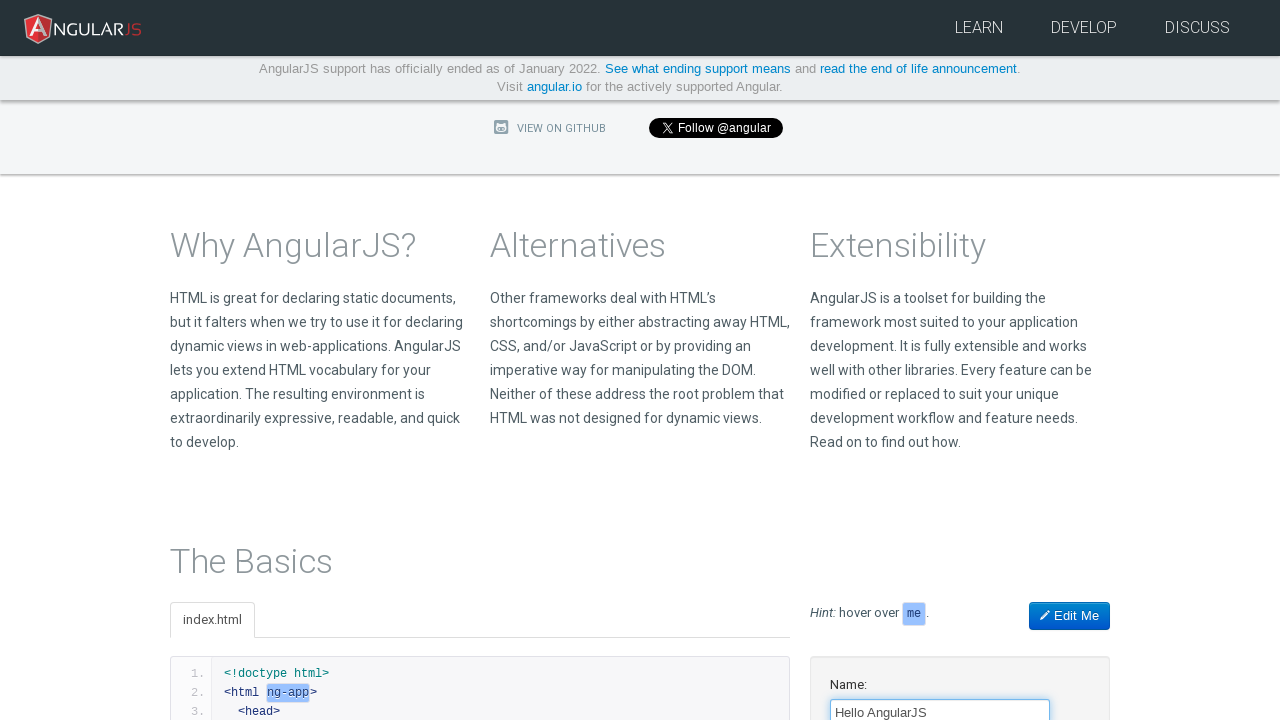